Tests iframe switching functionality by navigating to W3Schools TryIt editor, switching to the result iframe, and clicking a button that displays content

Starting URL: https://www.w3schools.com/js/tryit.asp?filename=tryjs_myfirst

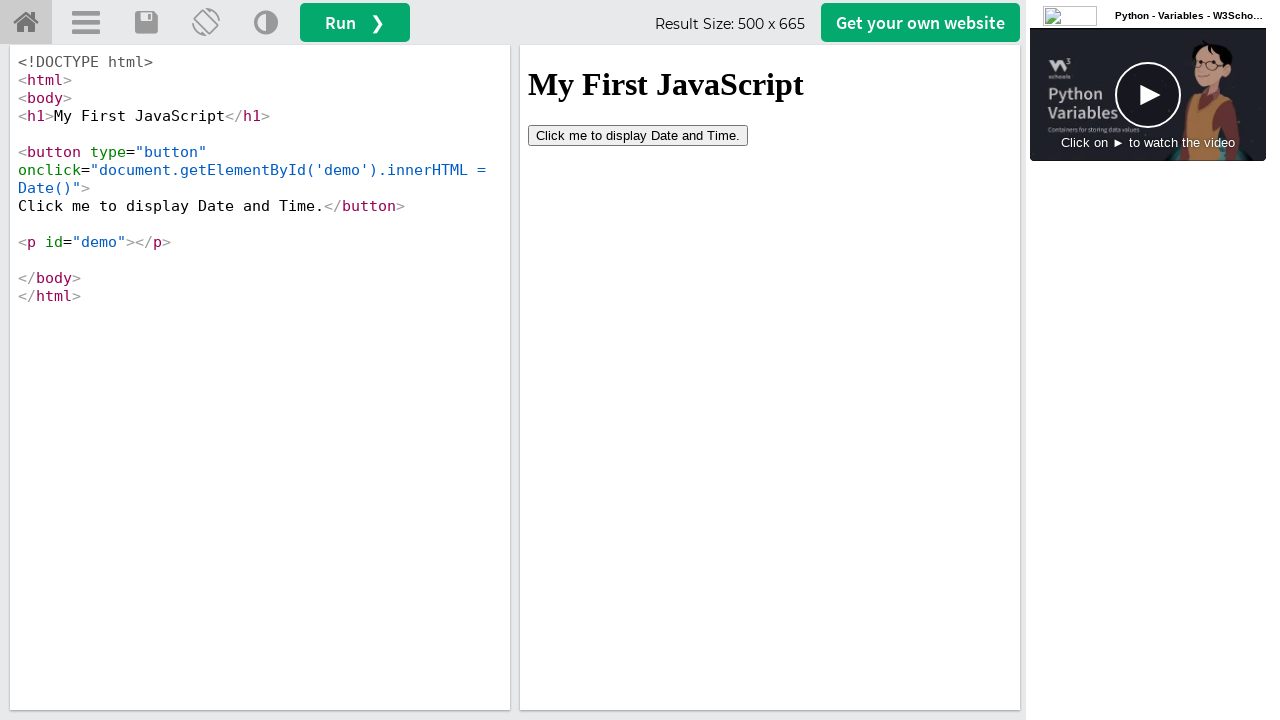

Located the iframeResult frame
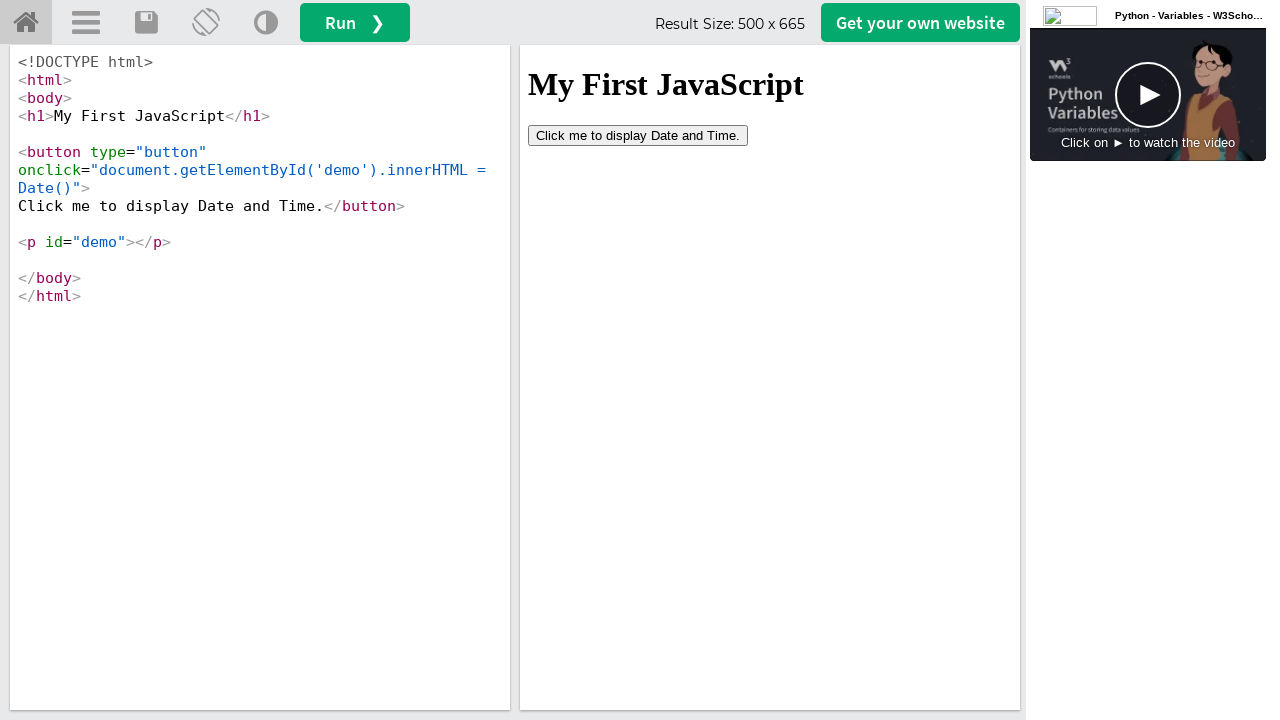

Clicked the 'Click me to display' button inside the iframe at (638, 135) on #iframeResult >> internal:control=enter-frame >> xpath=//button[contains(text(),
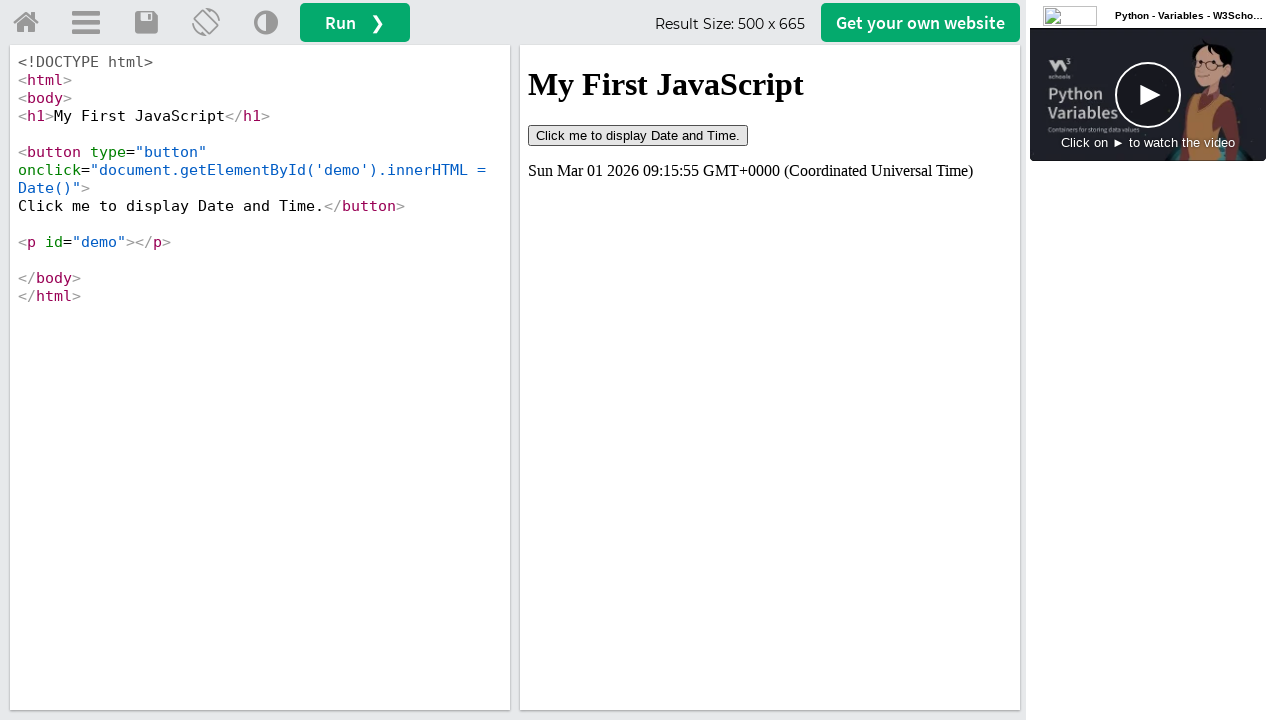

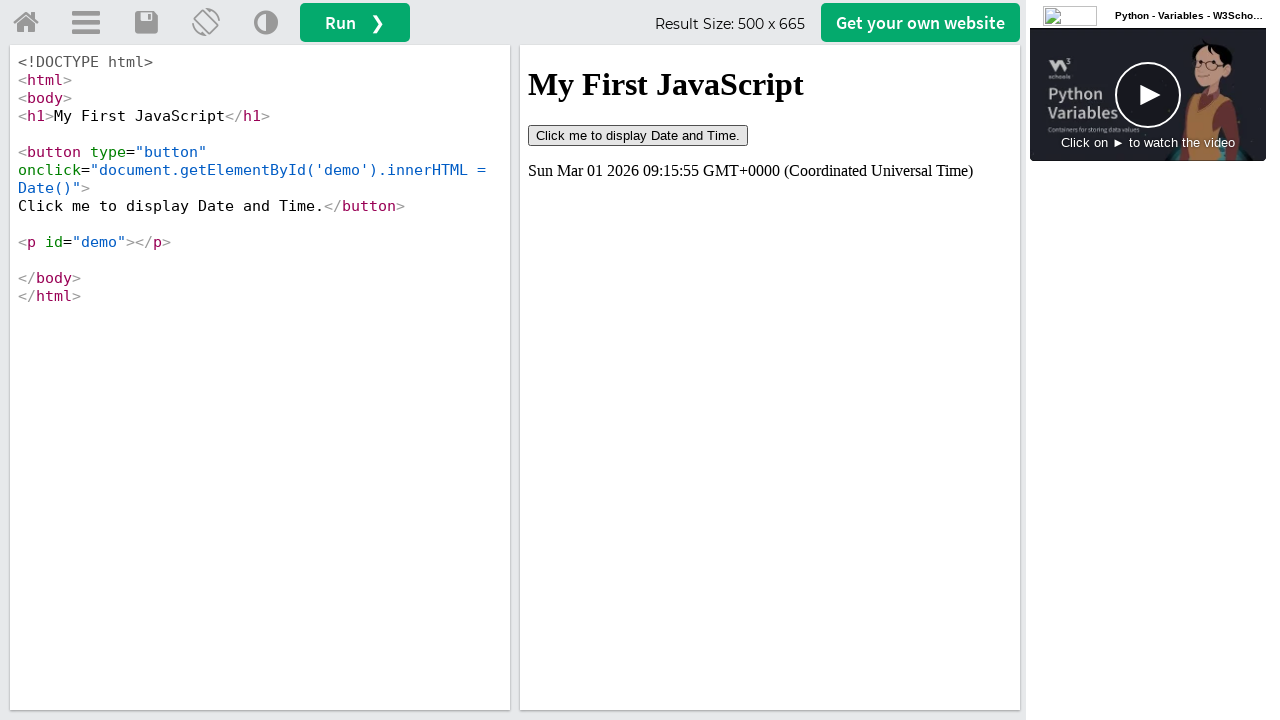